Tests checkbox functionality by checking and unchecking a checkbox, verifying its state, and counting the total number of checkboxes on the page

Starting URL: https://rahulshettyacademy.com/AutomationPractice/

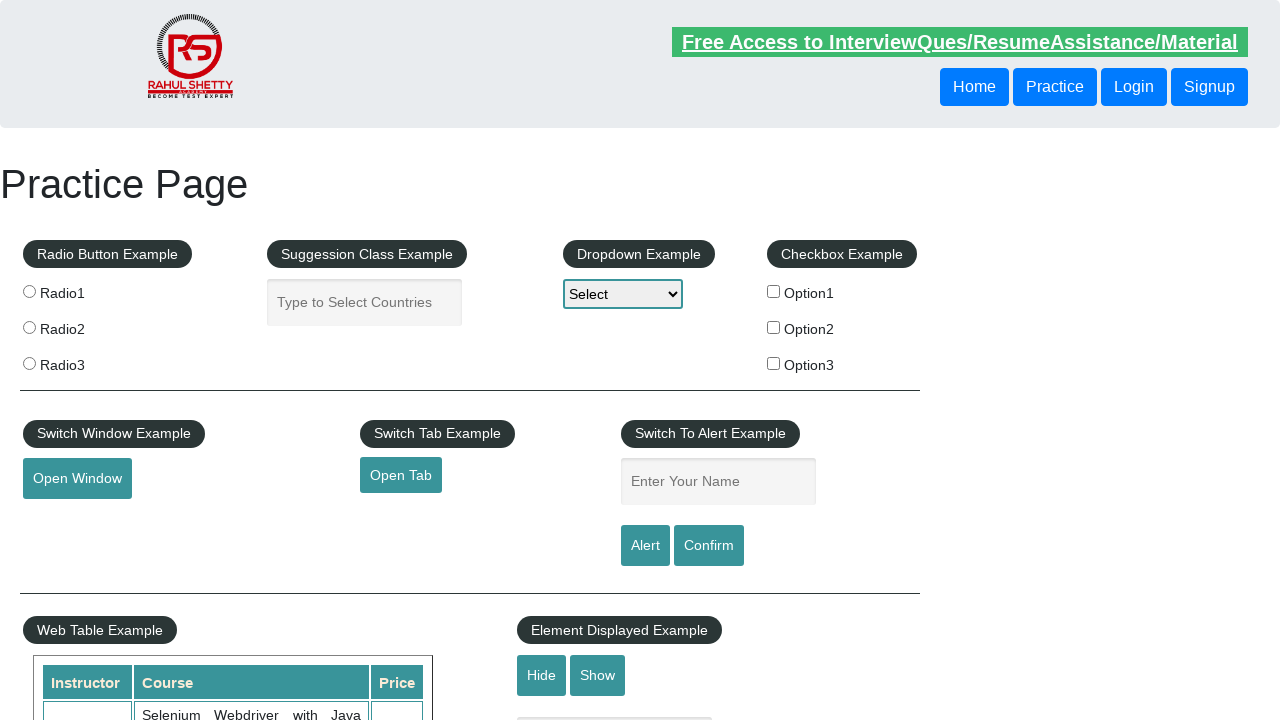

Clicked first checkbox to check it at (774, 291) on #checkBoxOption1
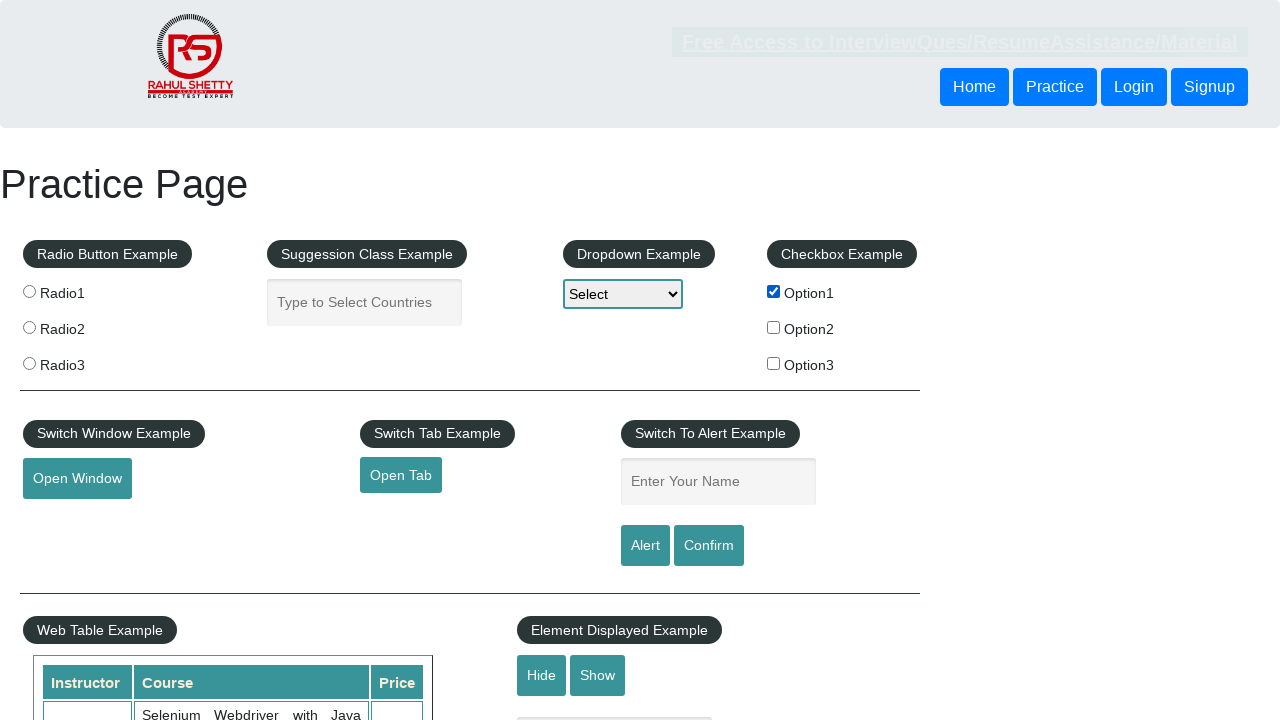

Verified first checkbox is checked
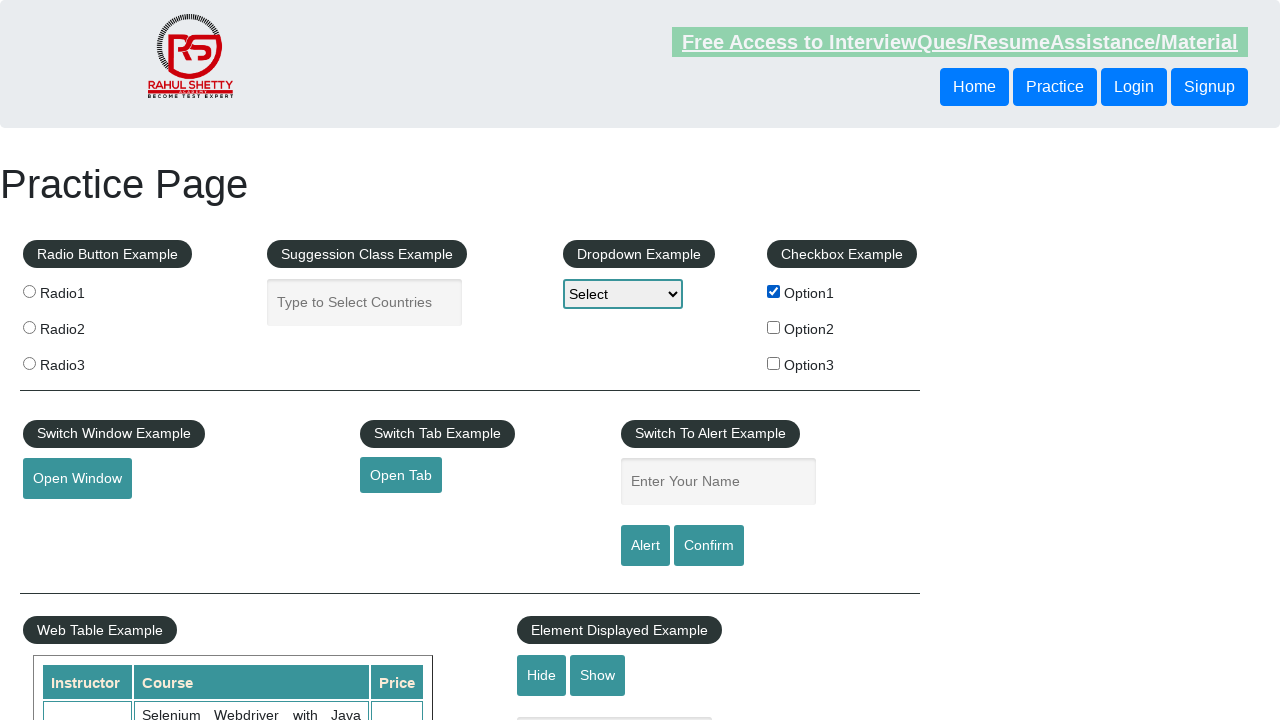

Clicked first checkbox to uncheck it at (774, 291) on #checkBoxOption1
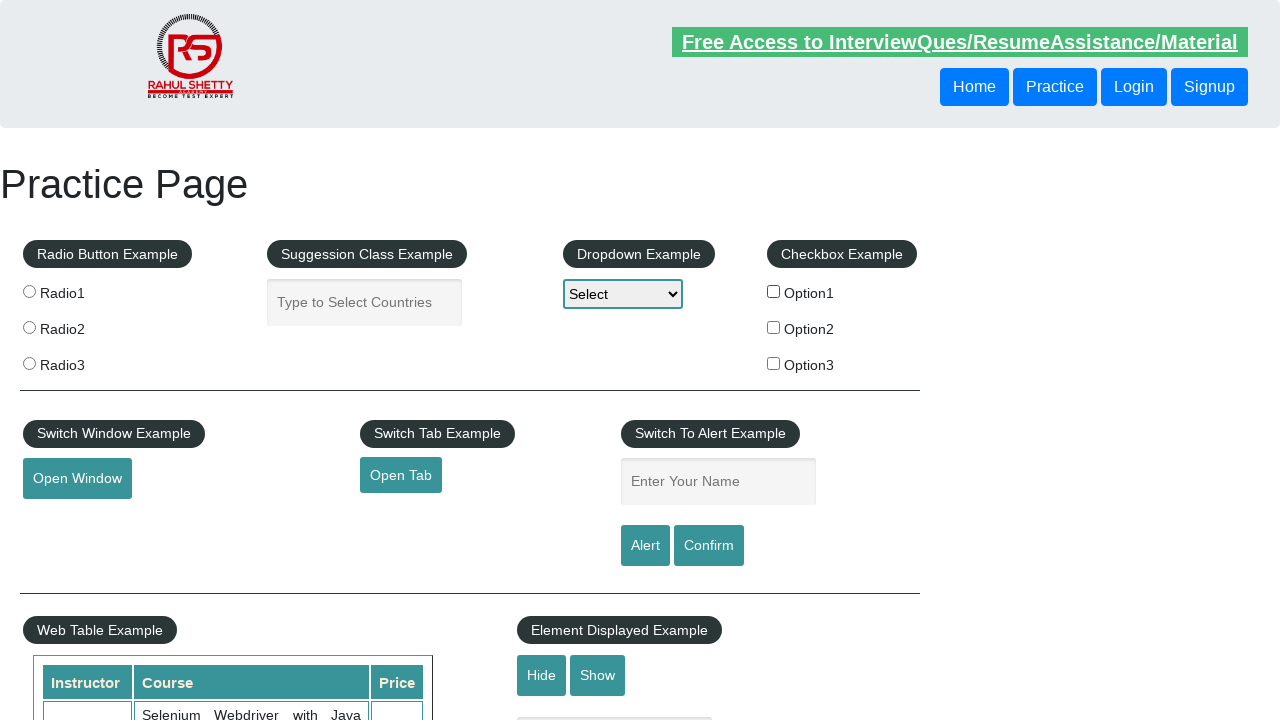

Verified first checkbox is unchecked
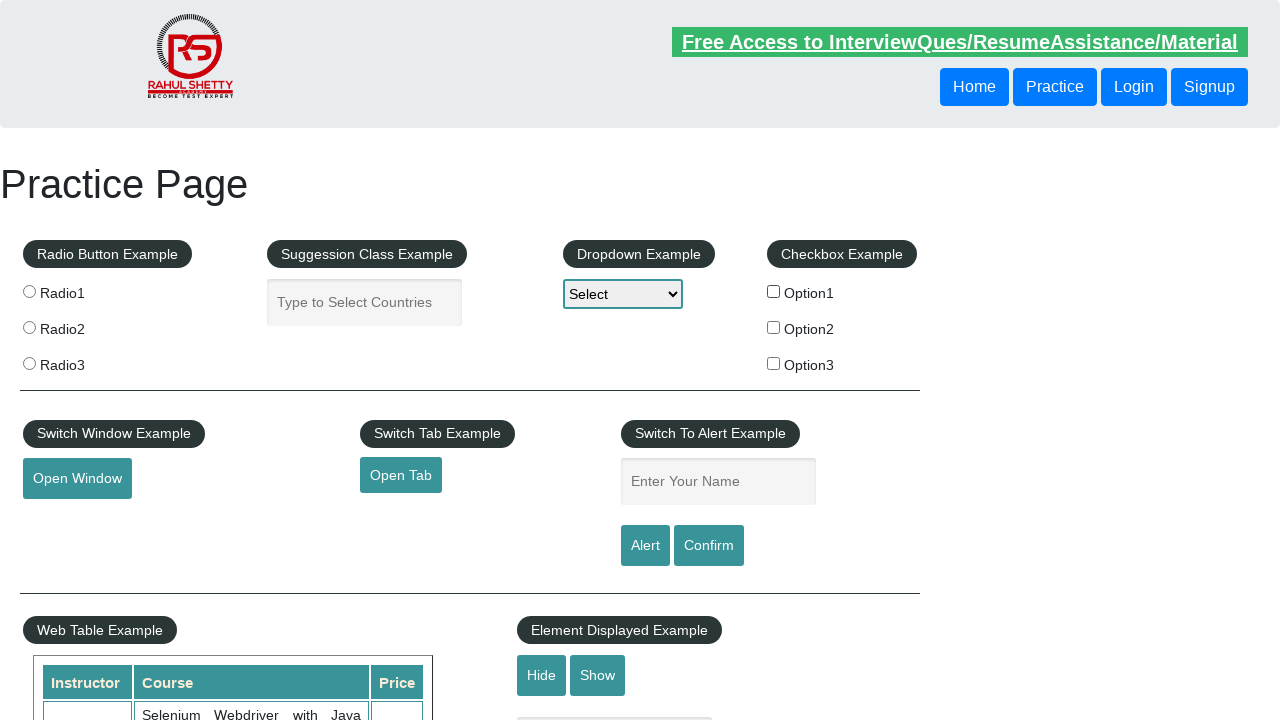

Located all checkboxes on the page
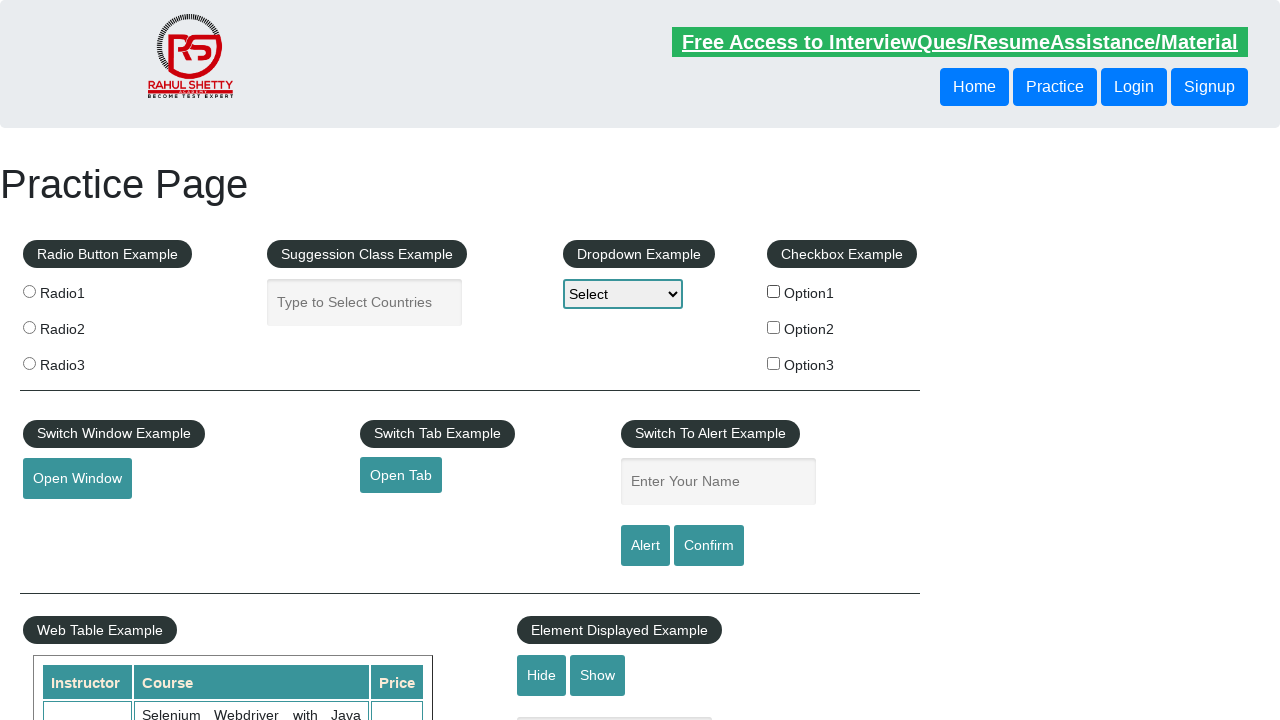

Counted total checkboxes: 3
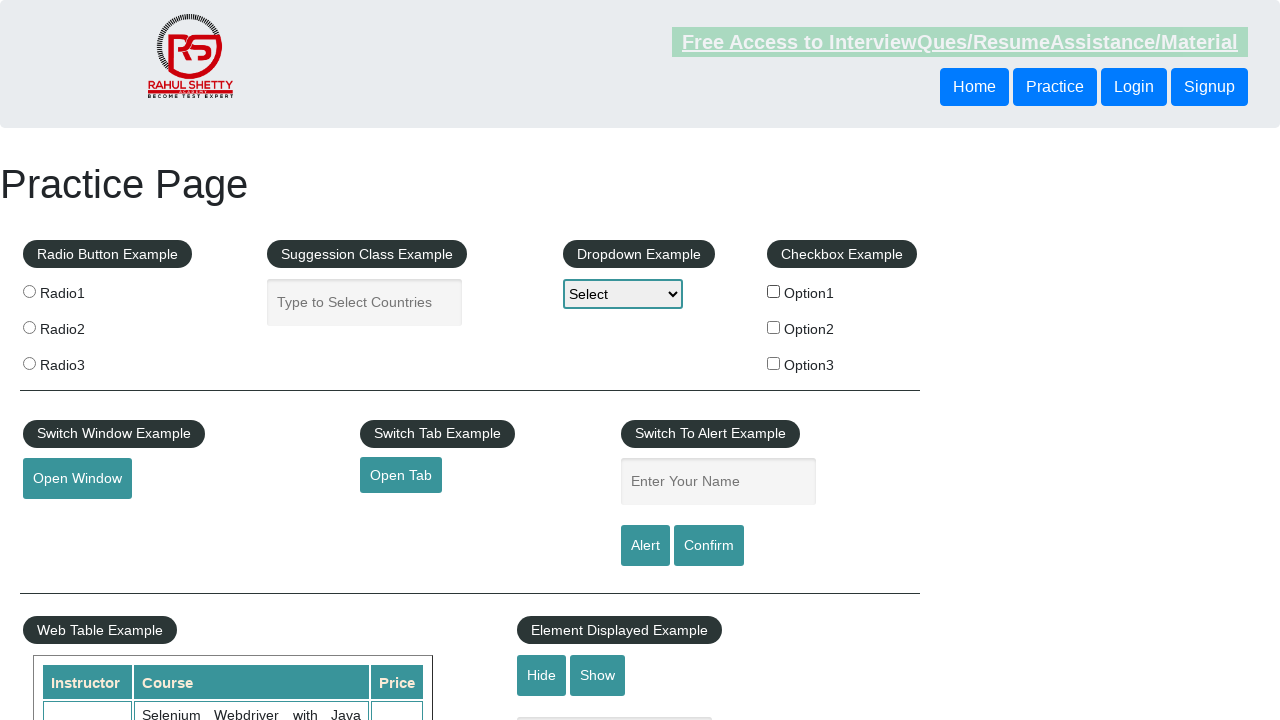

Verified total of 3 checkboxes on the page
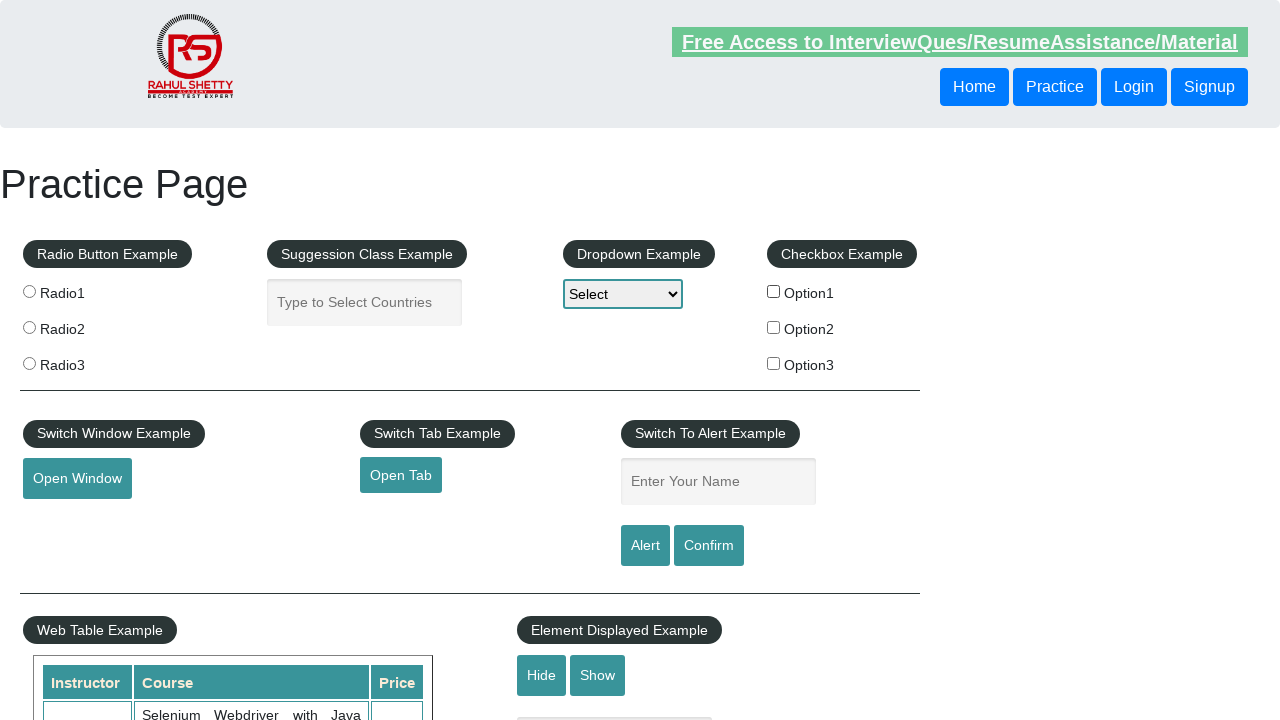

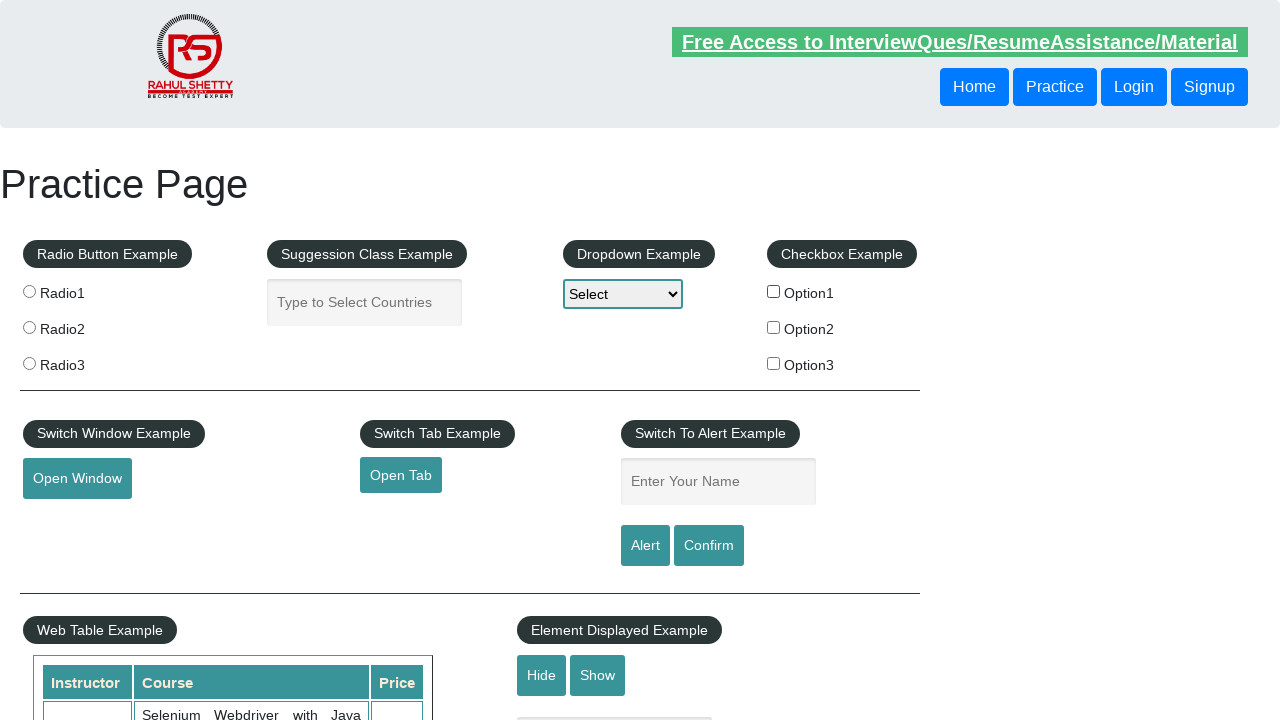